Navigates to a Twitch channel page to verify the page loads successfully.

Starting URL: https://twitch.tv/kathiouzer

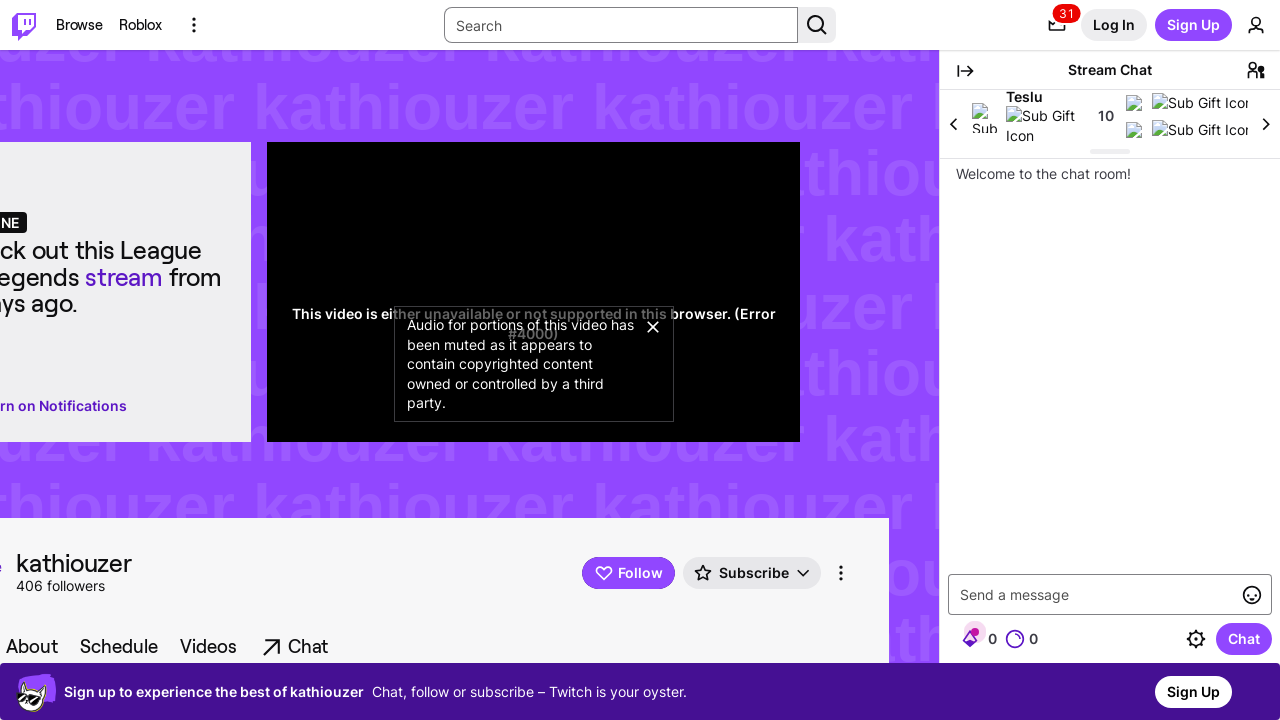

Waited for DOM content to load on Twitch channel page
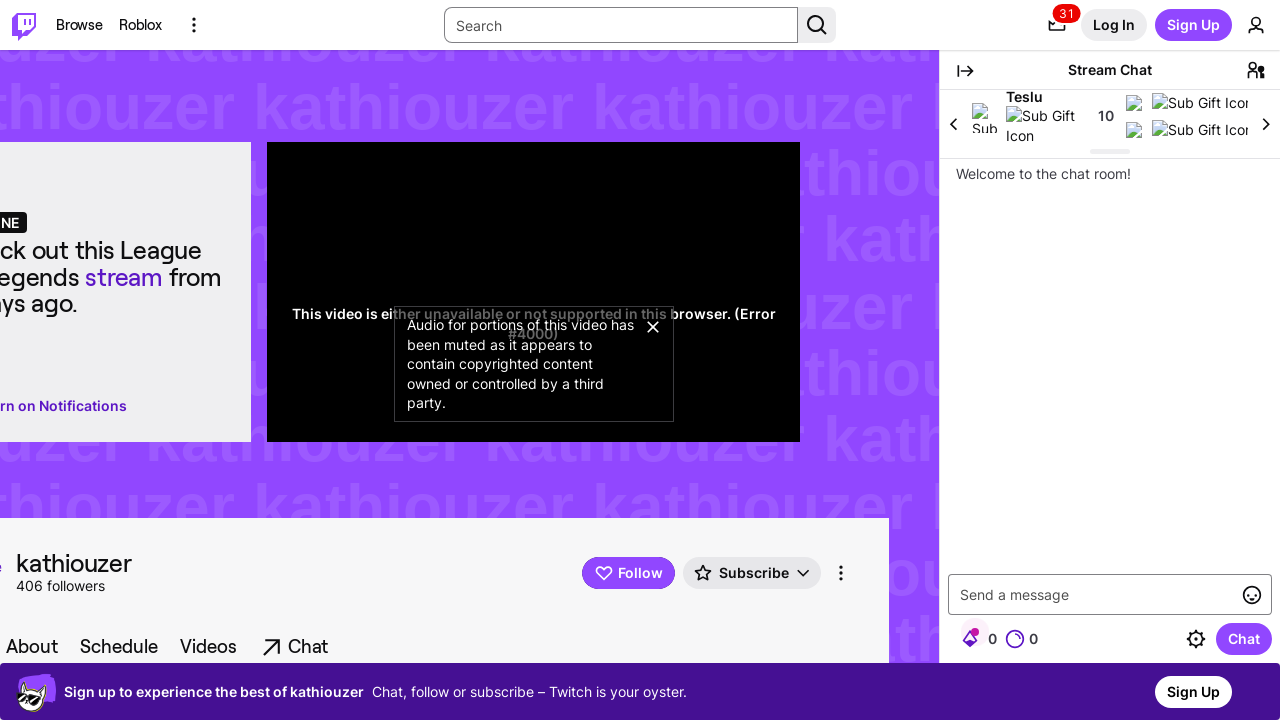

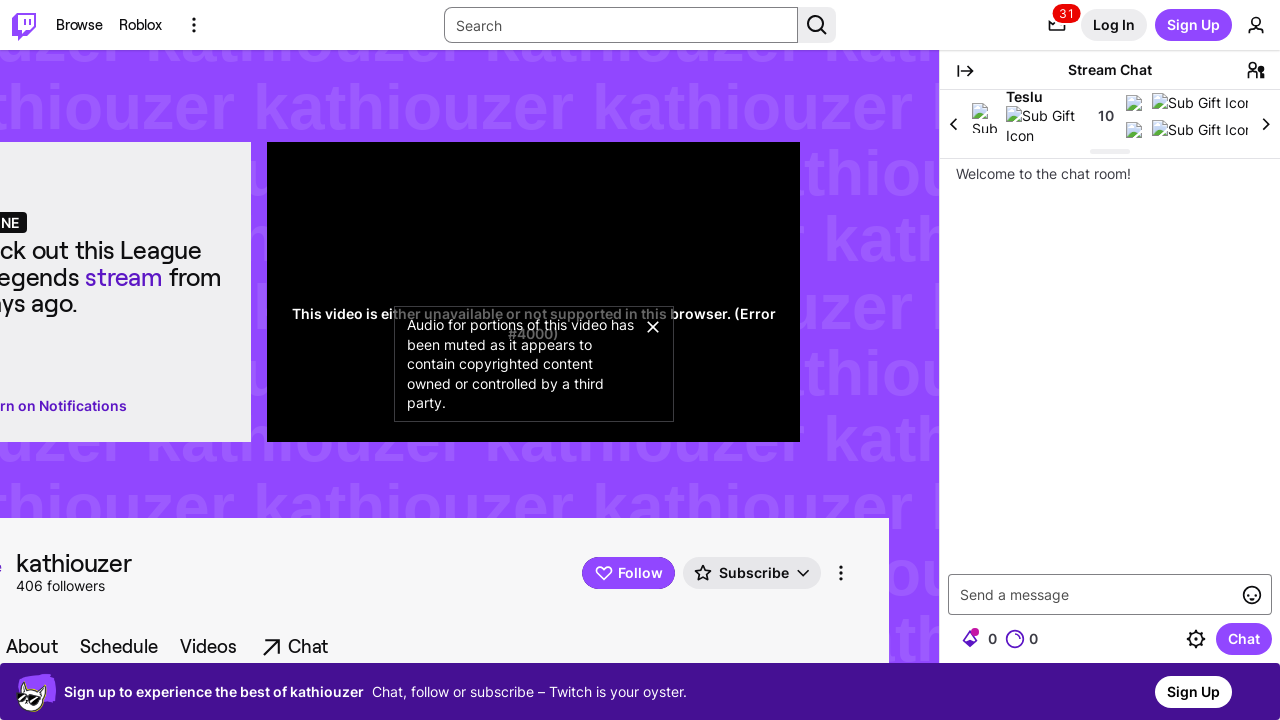